Verifies that the YouTube page title is exactly "YouTube"

Starting URL: https://www.youtube.com/

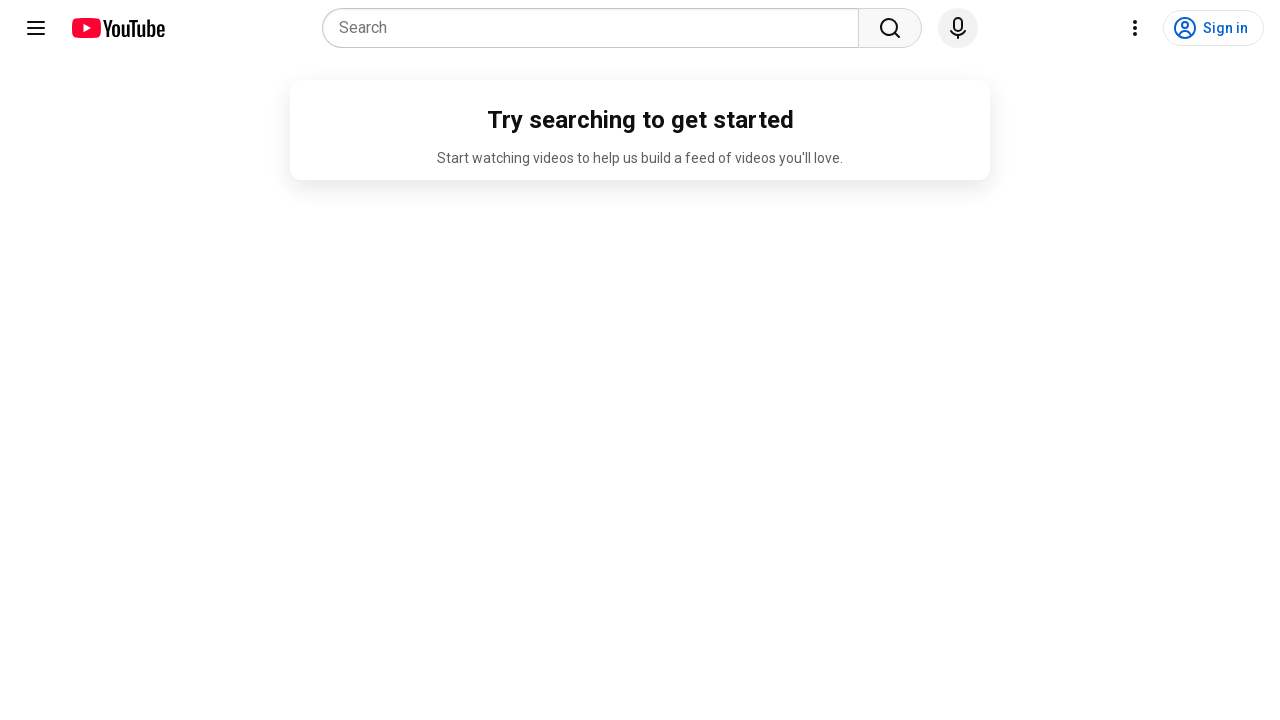

Navigated to YouTube homepage
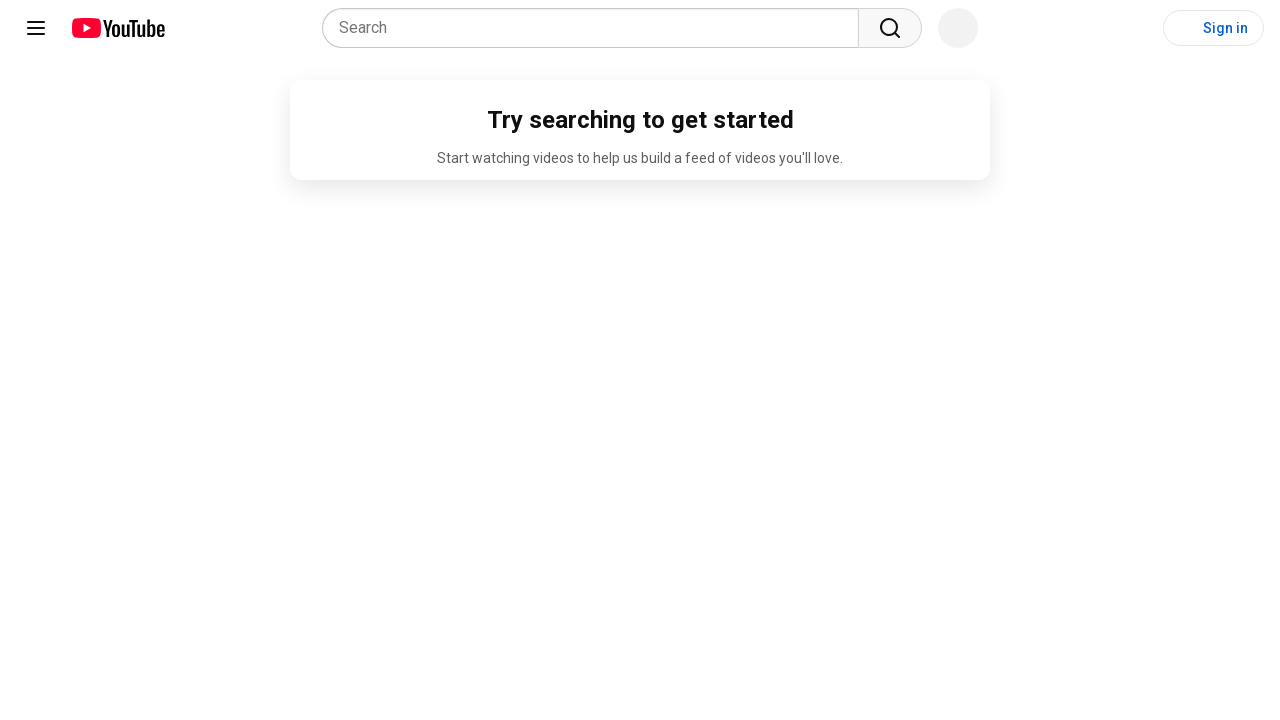

Verified that page title is exactly 'YouTube'
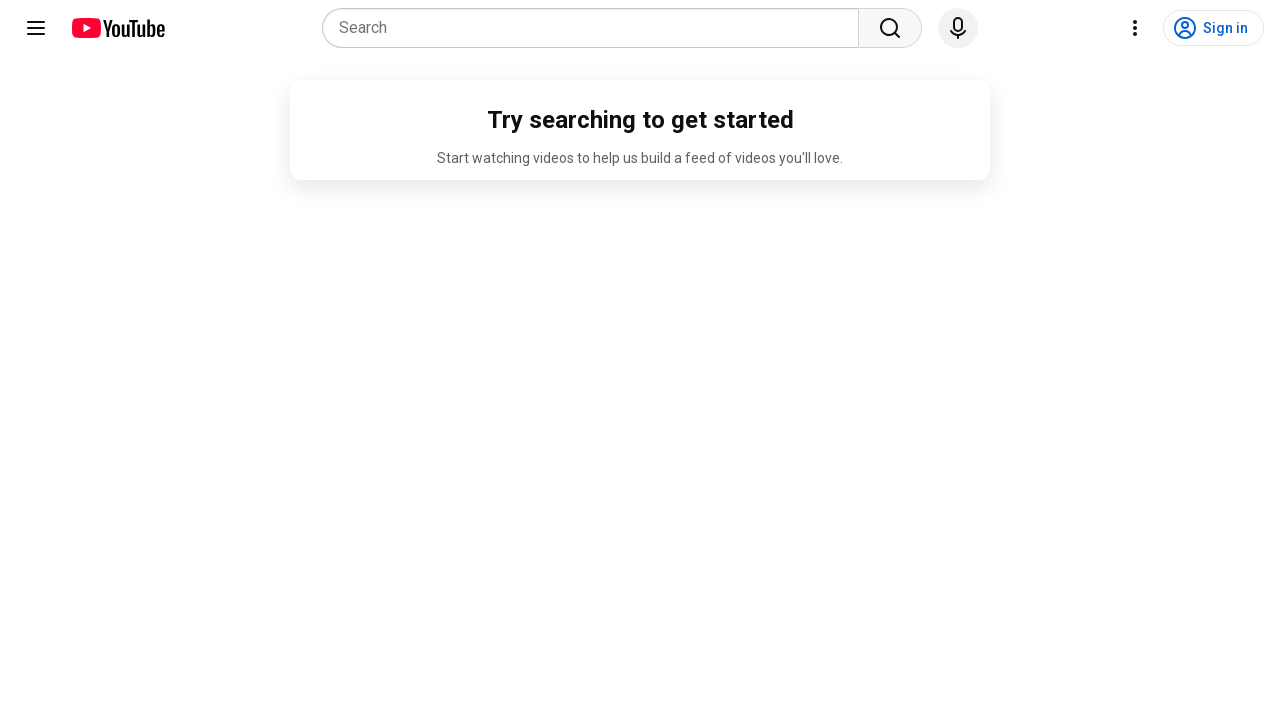

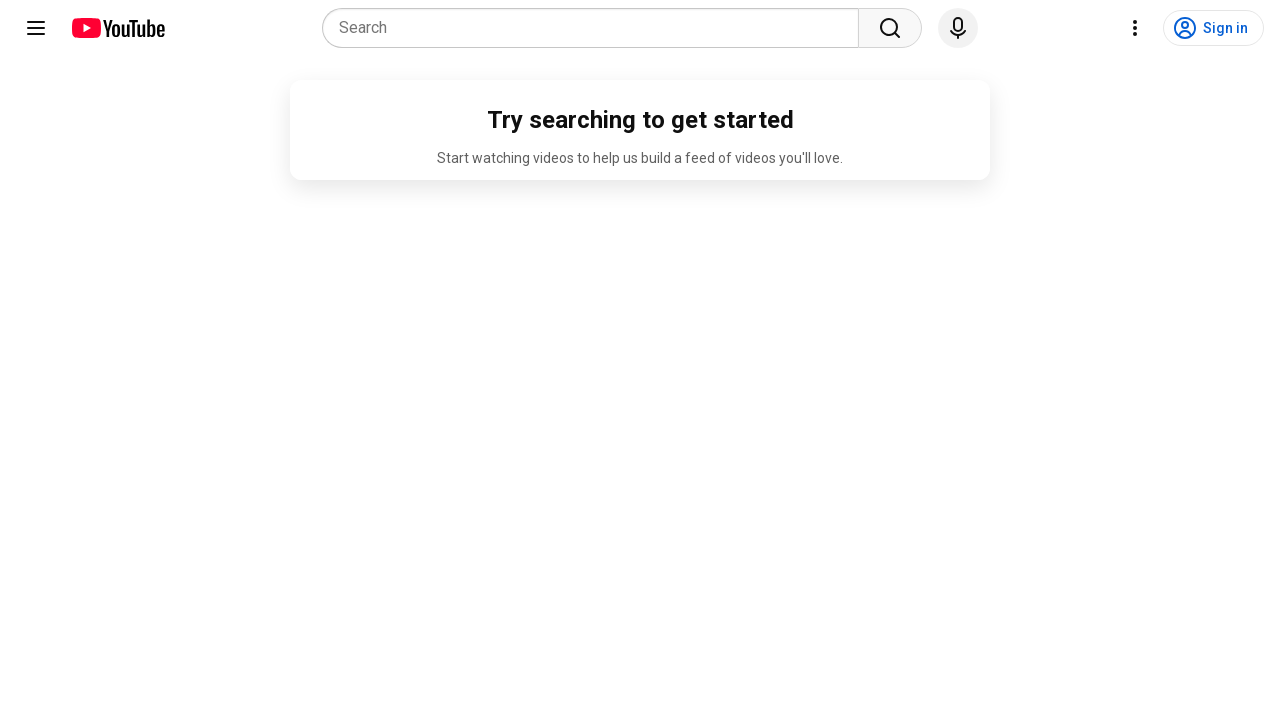